Tests browser window and tab handling by opening new tabs/windows, switching between them, verifying content, and closing them

Starting URL: https://demoqa.com/browser-windows

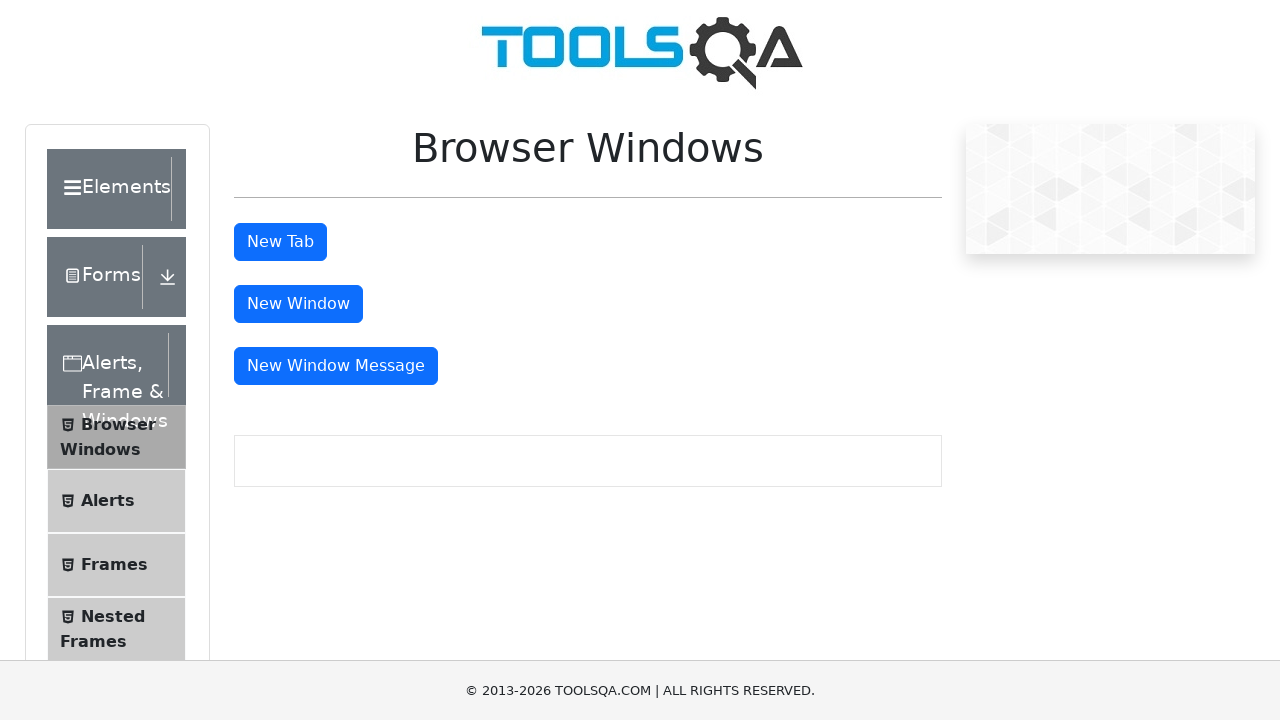

Clicked button to open new tab at (280, 242) on #tabButton
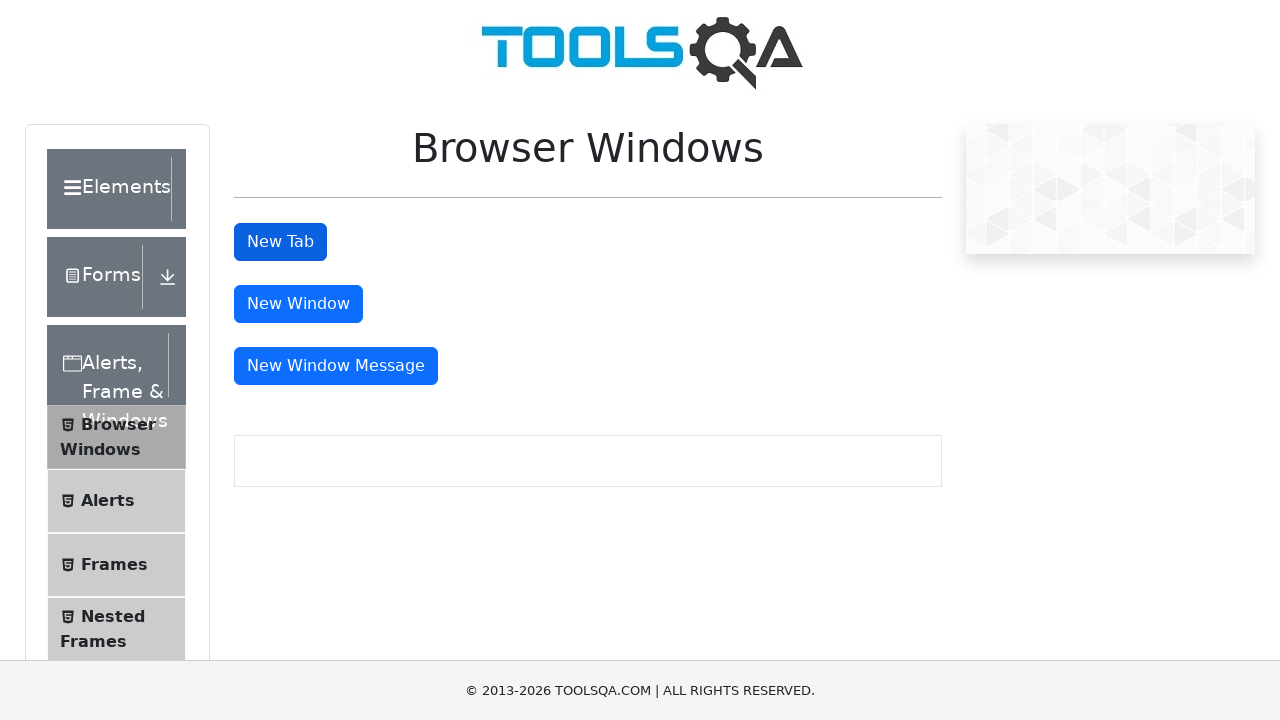

Switched to newly opened tab
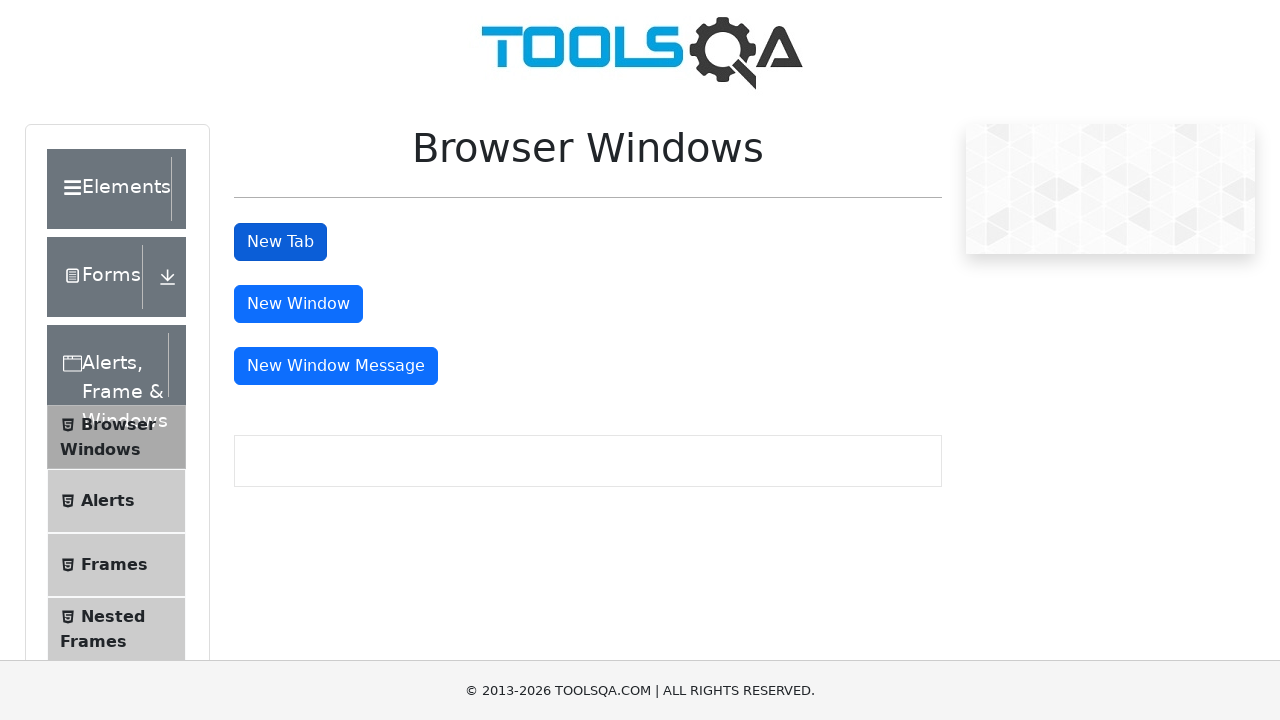

Sample heading element loaded in new tab
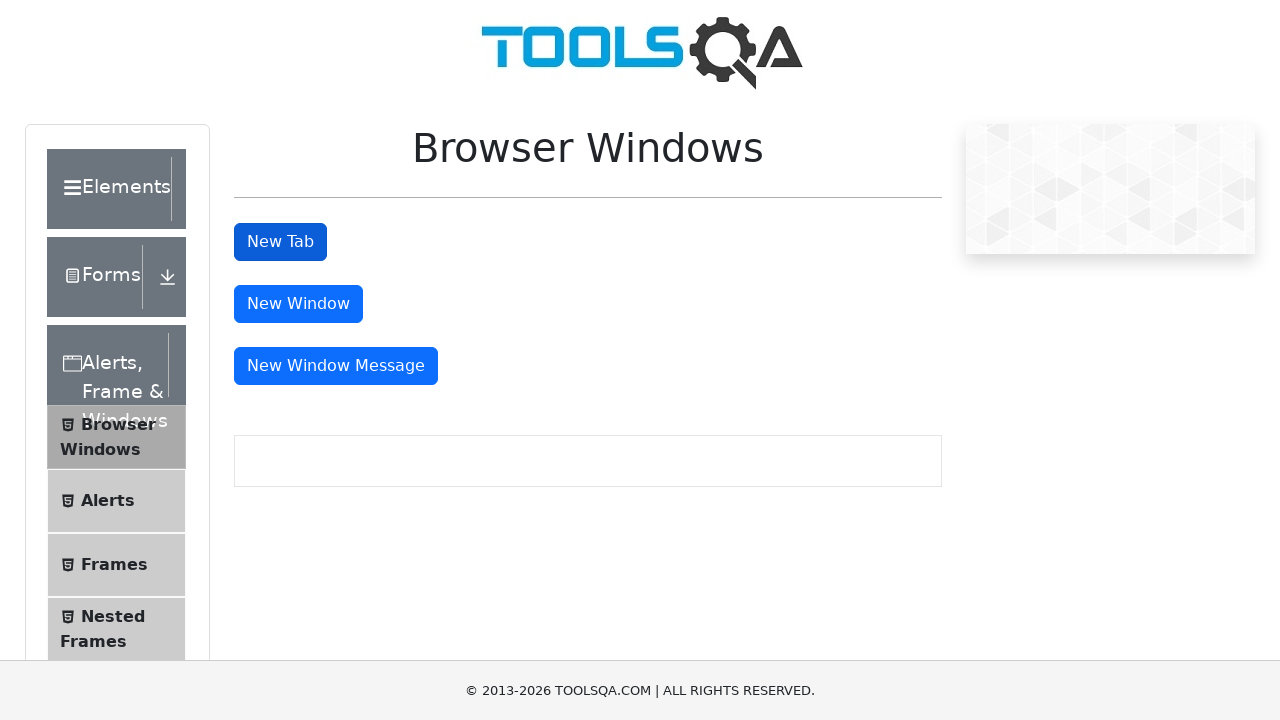

Retrieved heading text from new tab
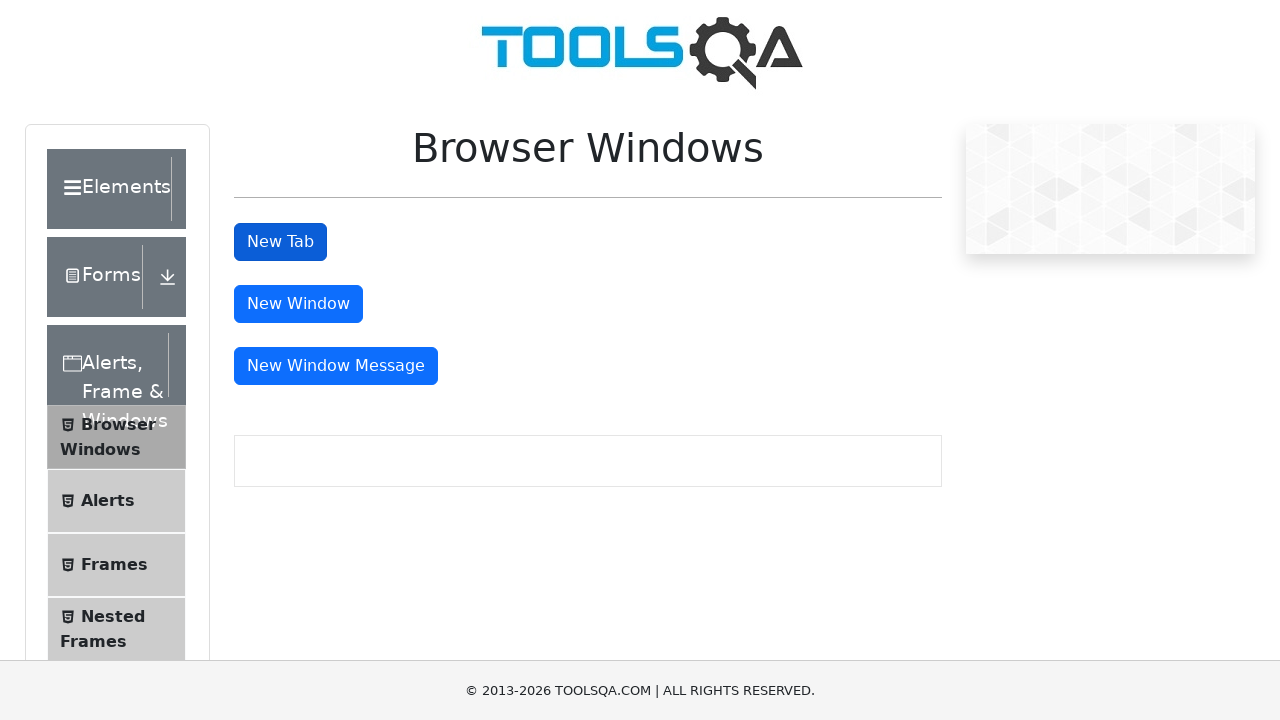

Closed new tab
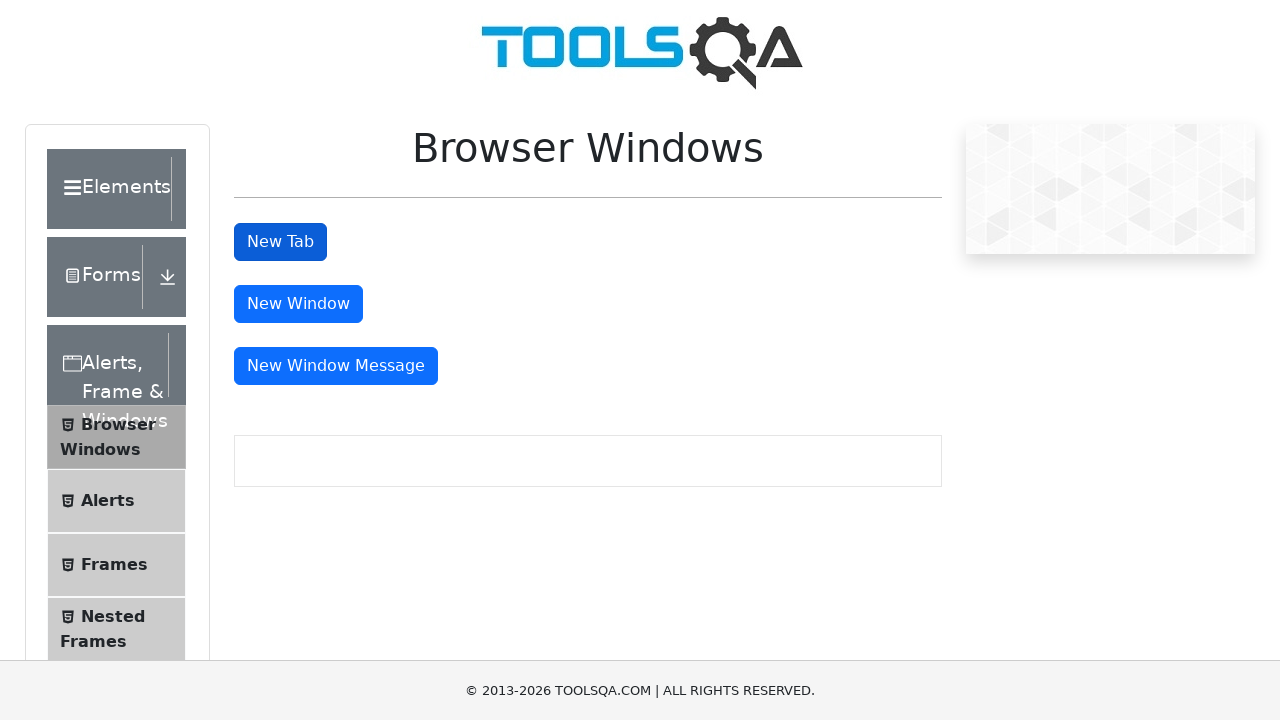

Clicked button to open new window at (298, 304) on #windowButton
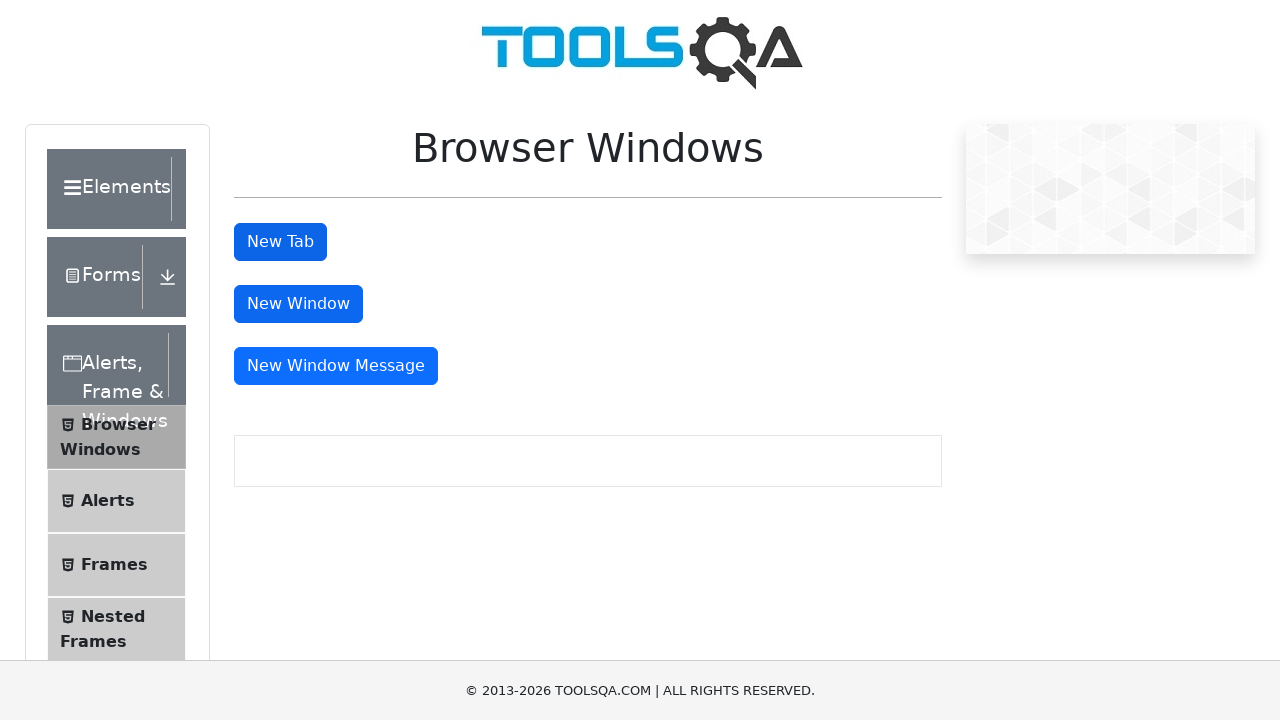

Switched to newly opened window
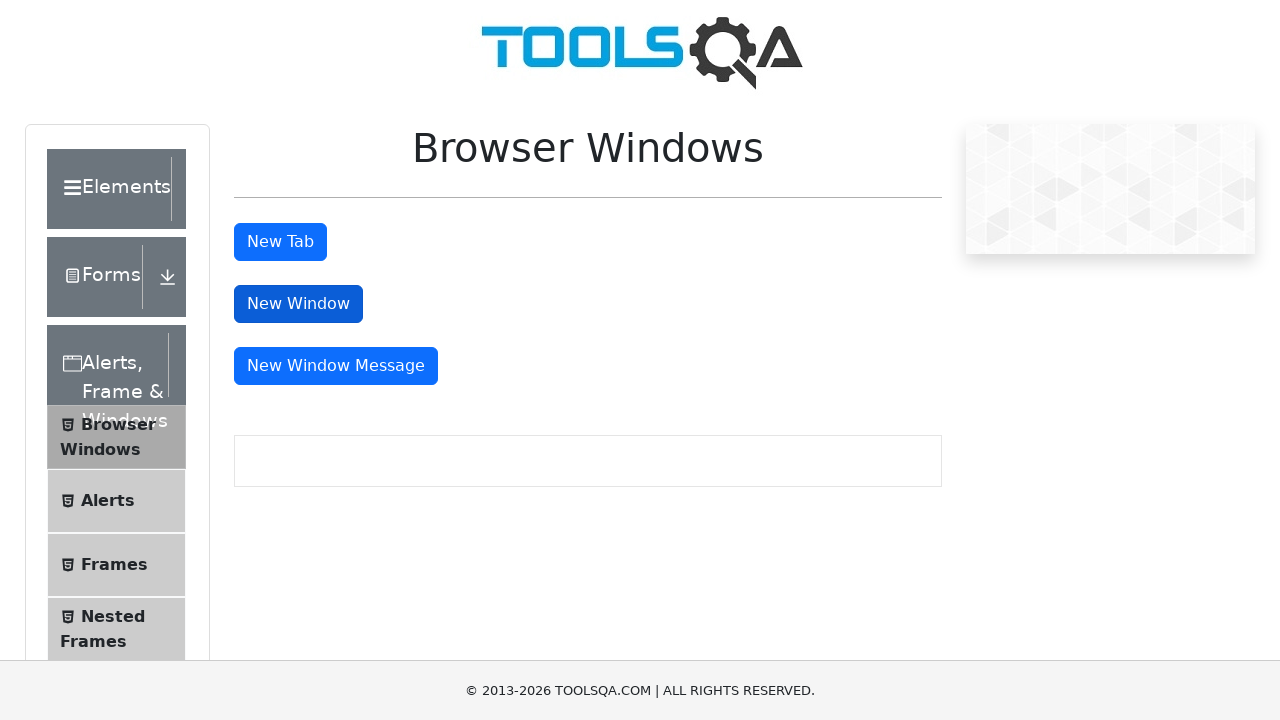

Sample heading element loaded in new window
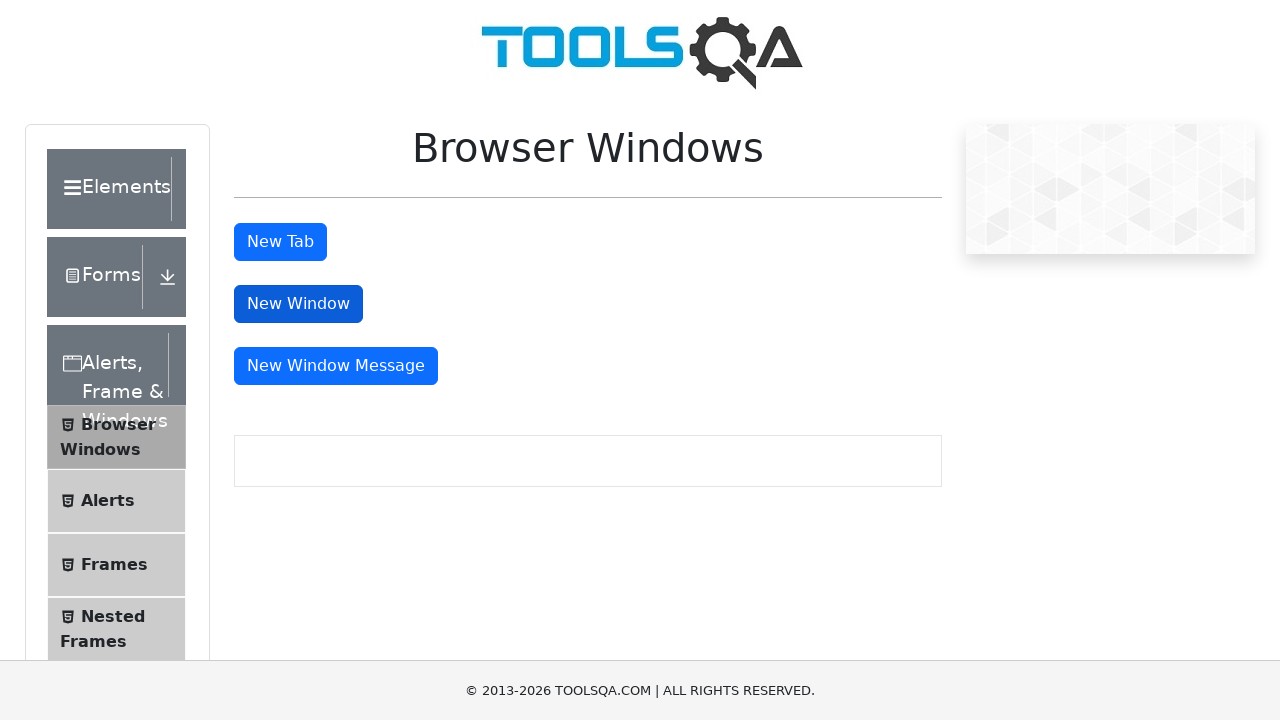

Retrieved heading text from new window
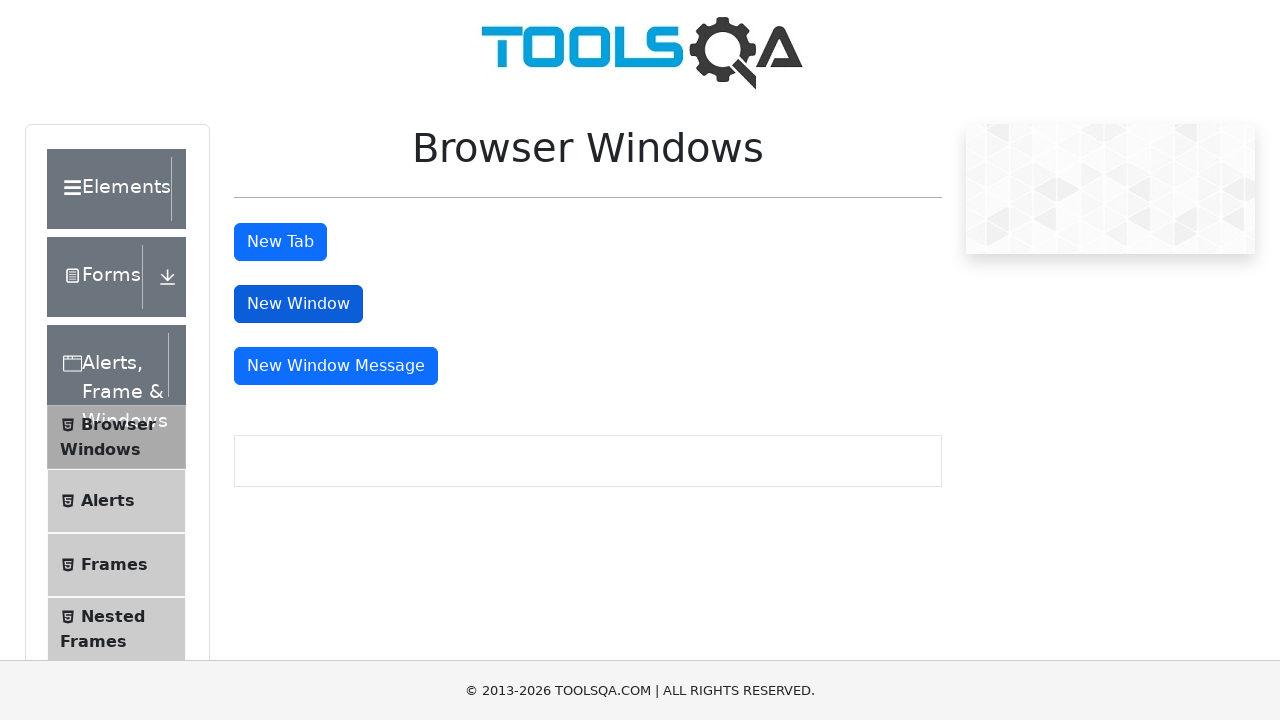

Closed new window
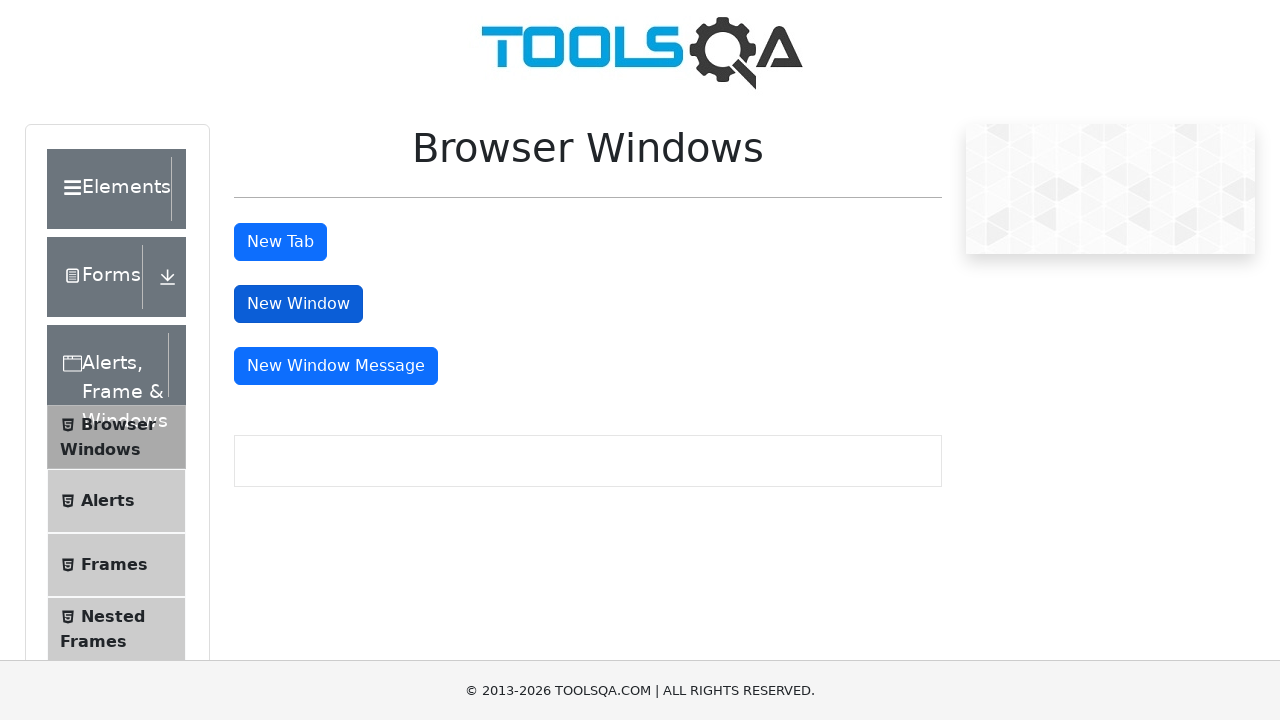

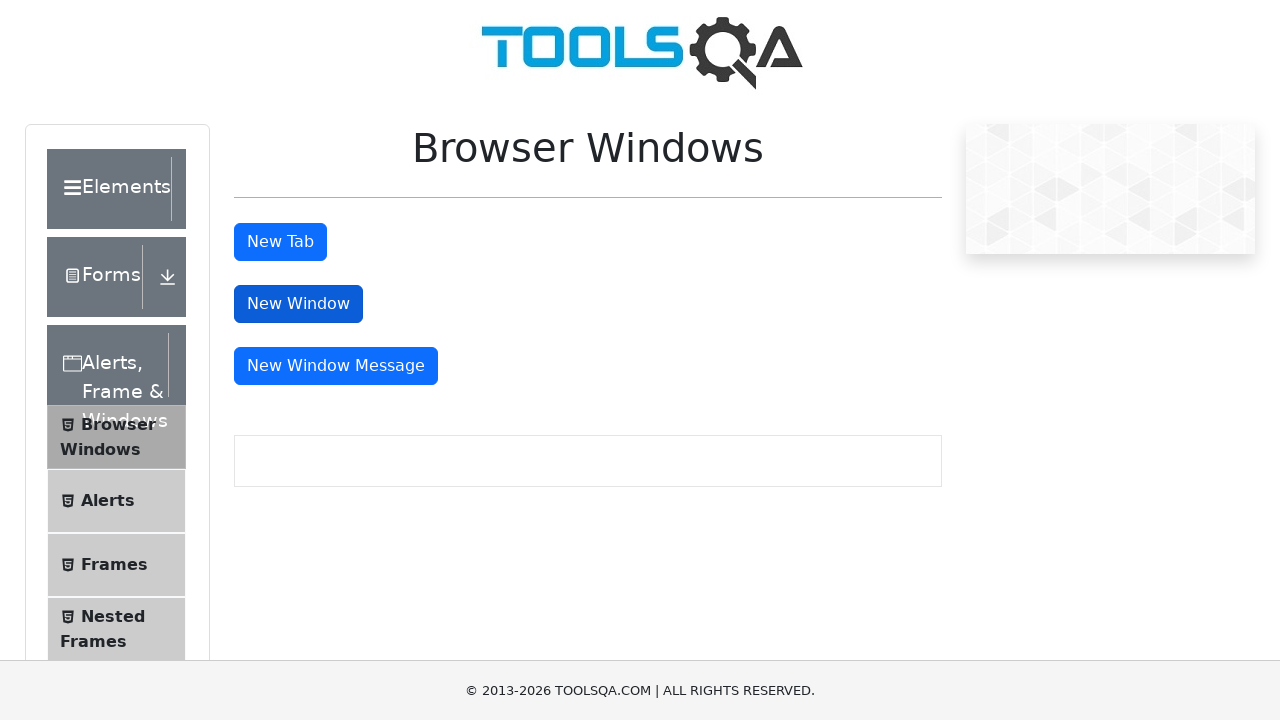